Tests drag and drop functionality on jQuery UI demo page by dragging an element into a drop zone within an iframe

Starting URL: https://jqueryui.com/droppable/

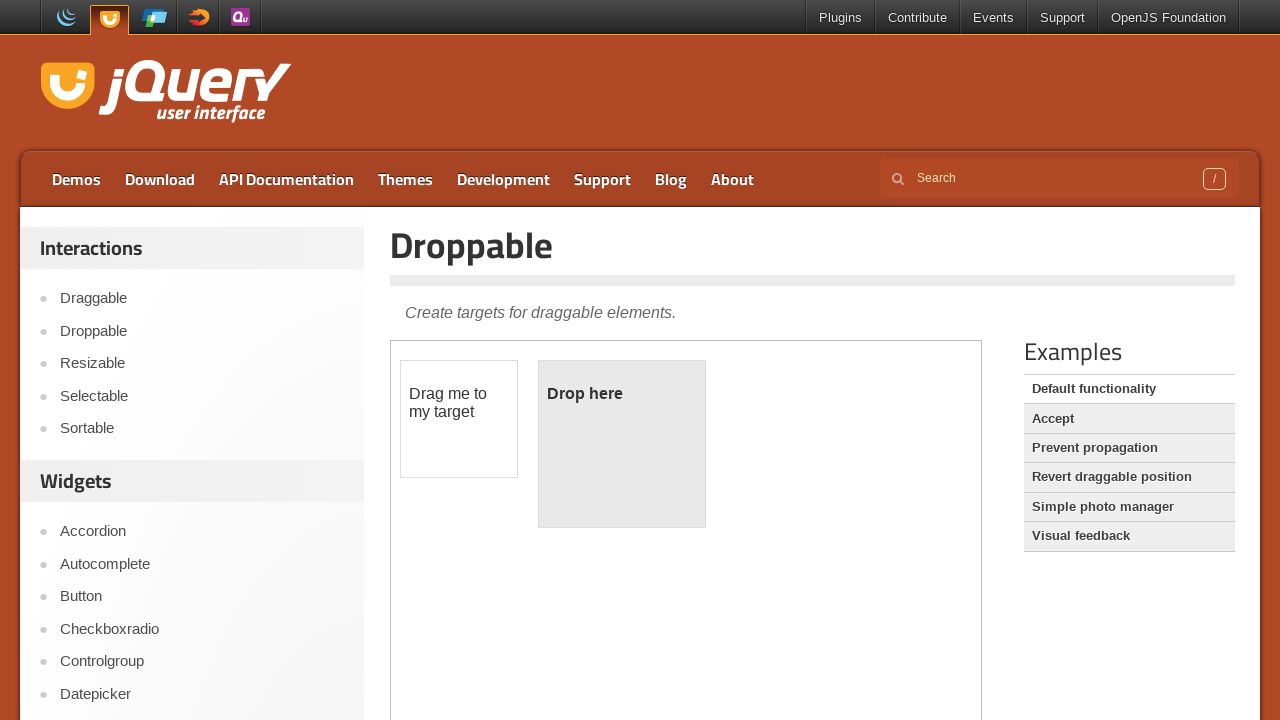

Located the iframe containing the drag and drop demo
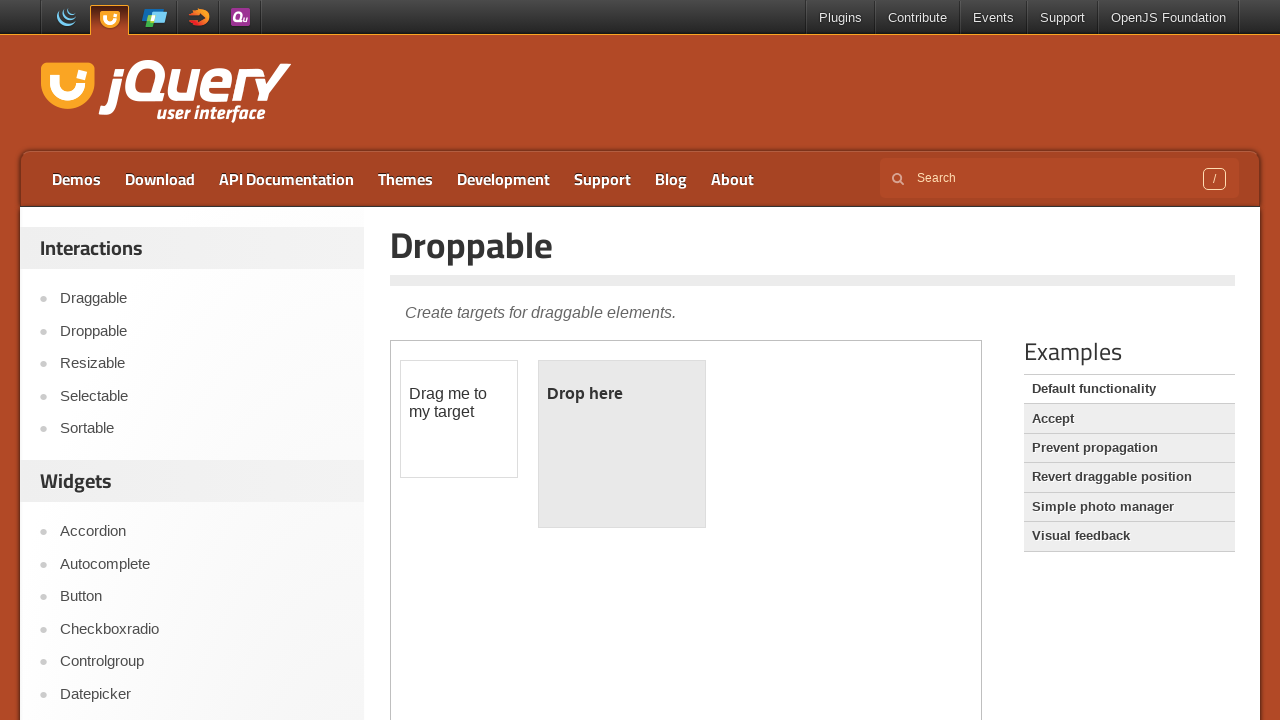

Located the draggable element (#draggable) within the iframe
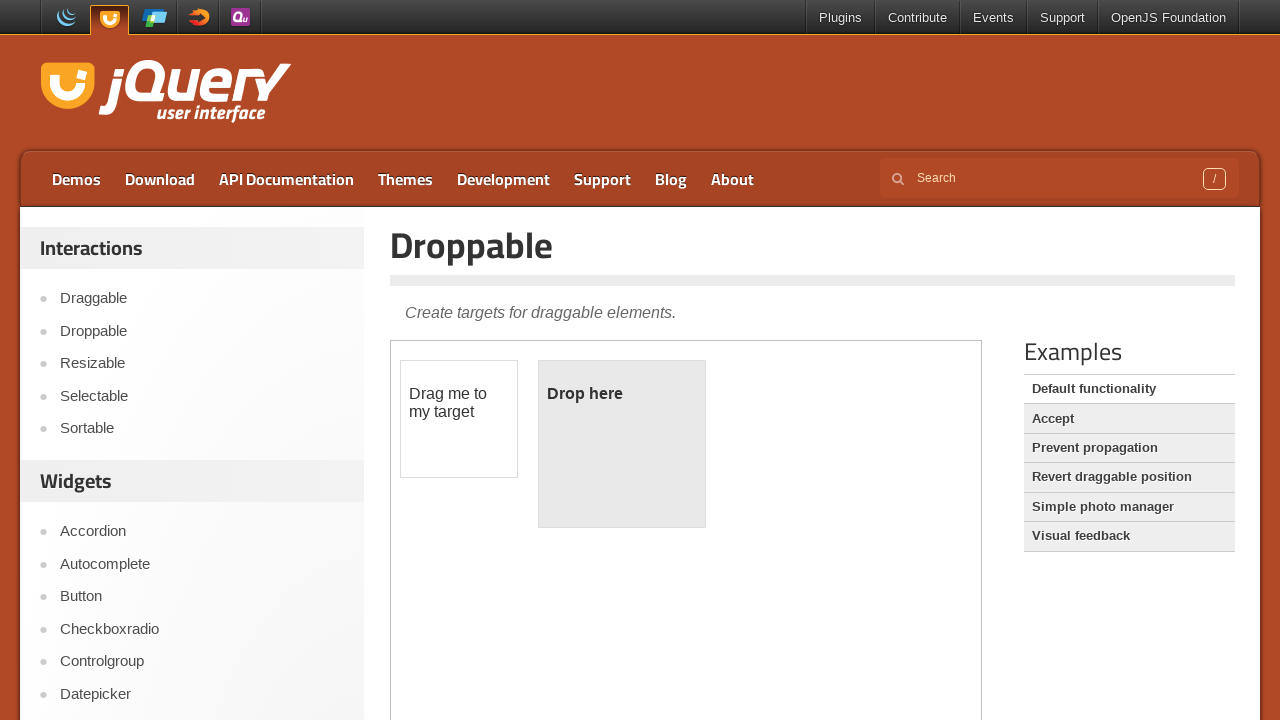

Located the droppable element (#droppable) within the iframe
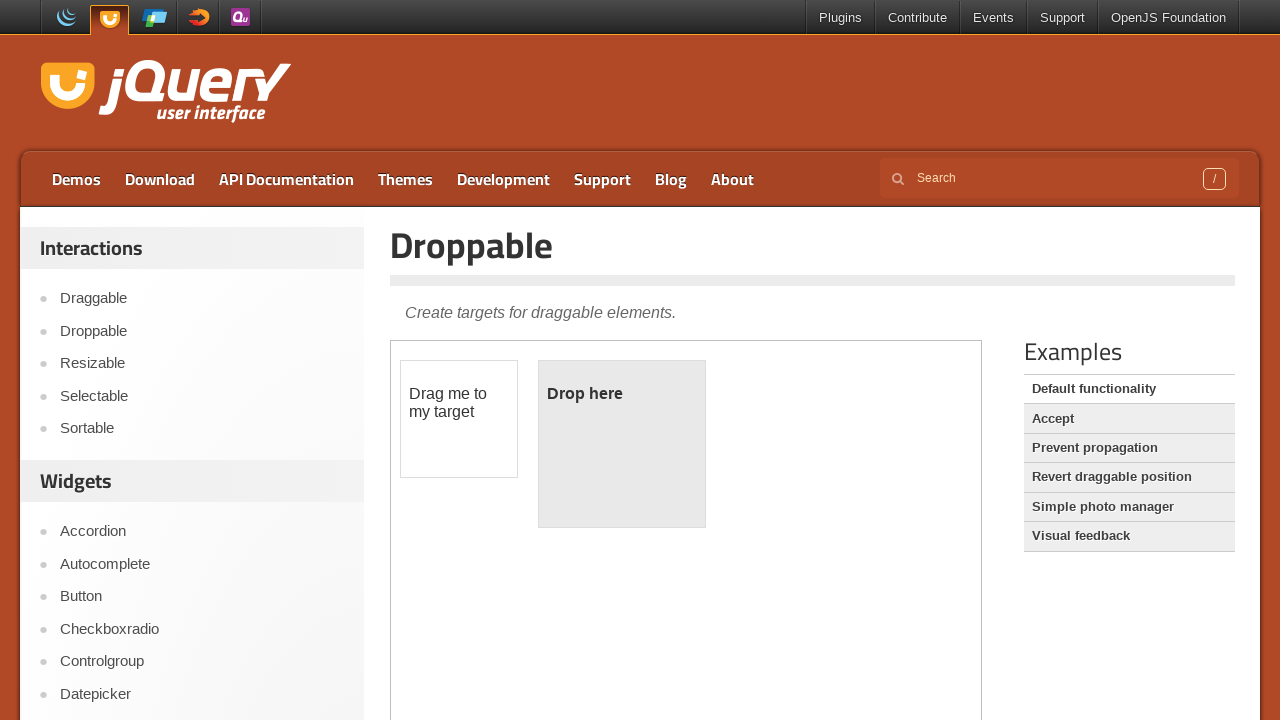

Dragged the draggable element onto the droppable element at (622, 444)
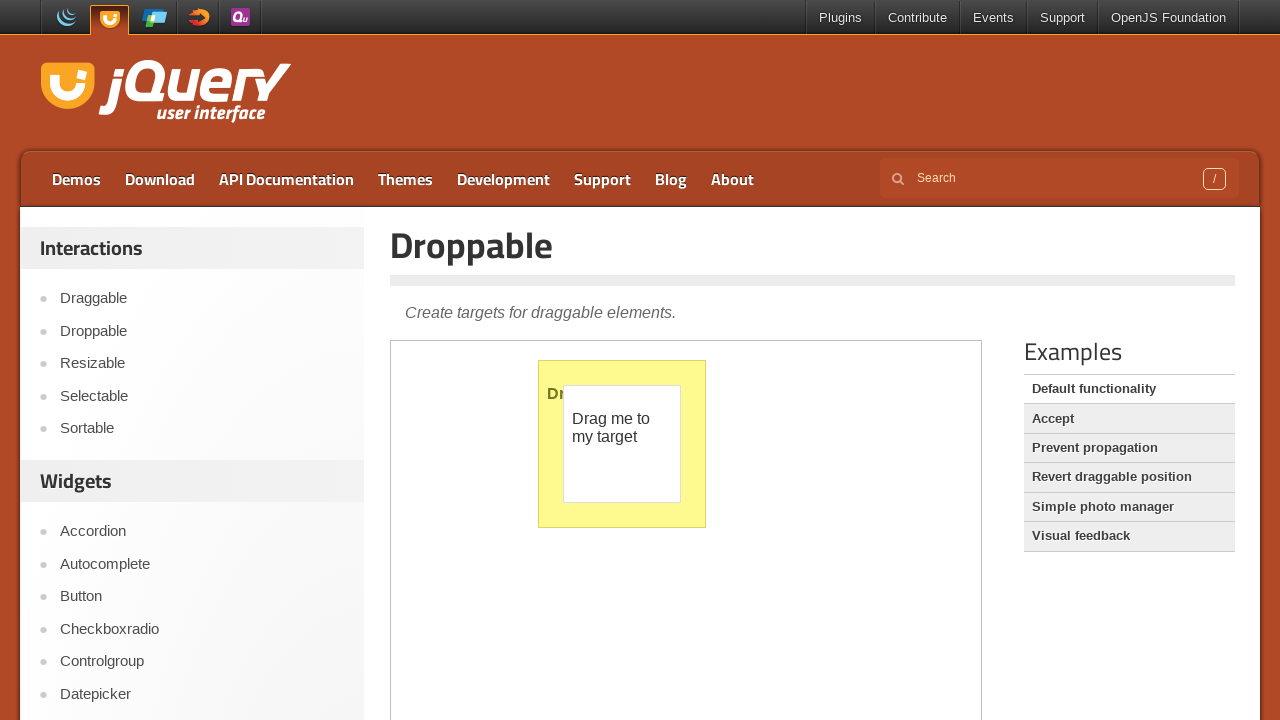

Page heading loaded successfully in main content
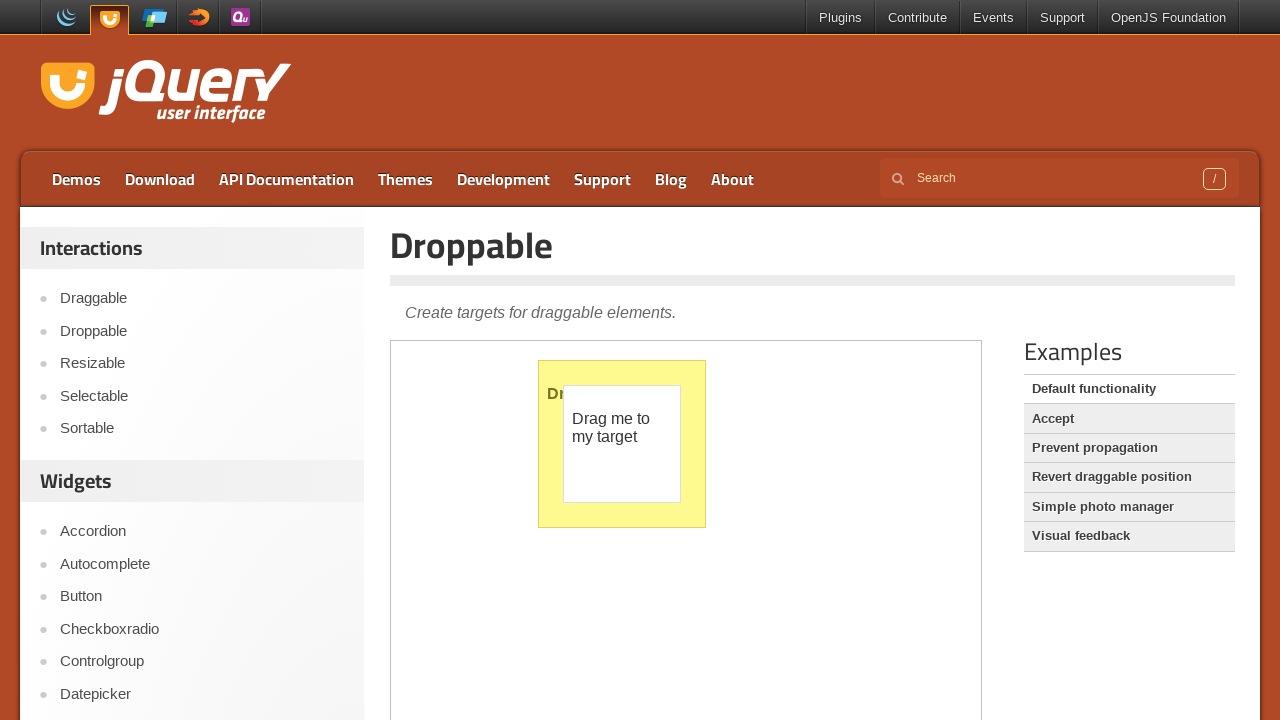

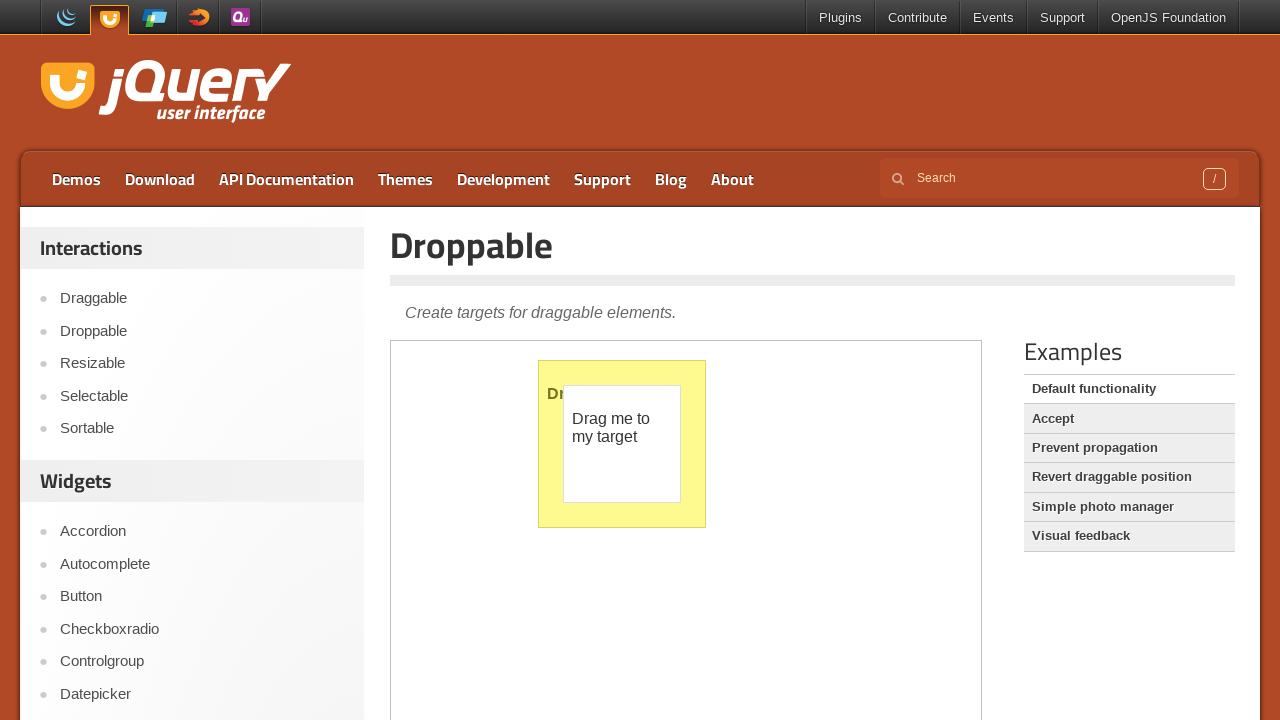